Tests drag and drop functionality by dragging an image element and dropping it into a target box

Starting URL: https://formy-project.herokuapp.com/dragdrop

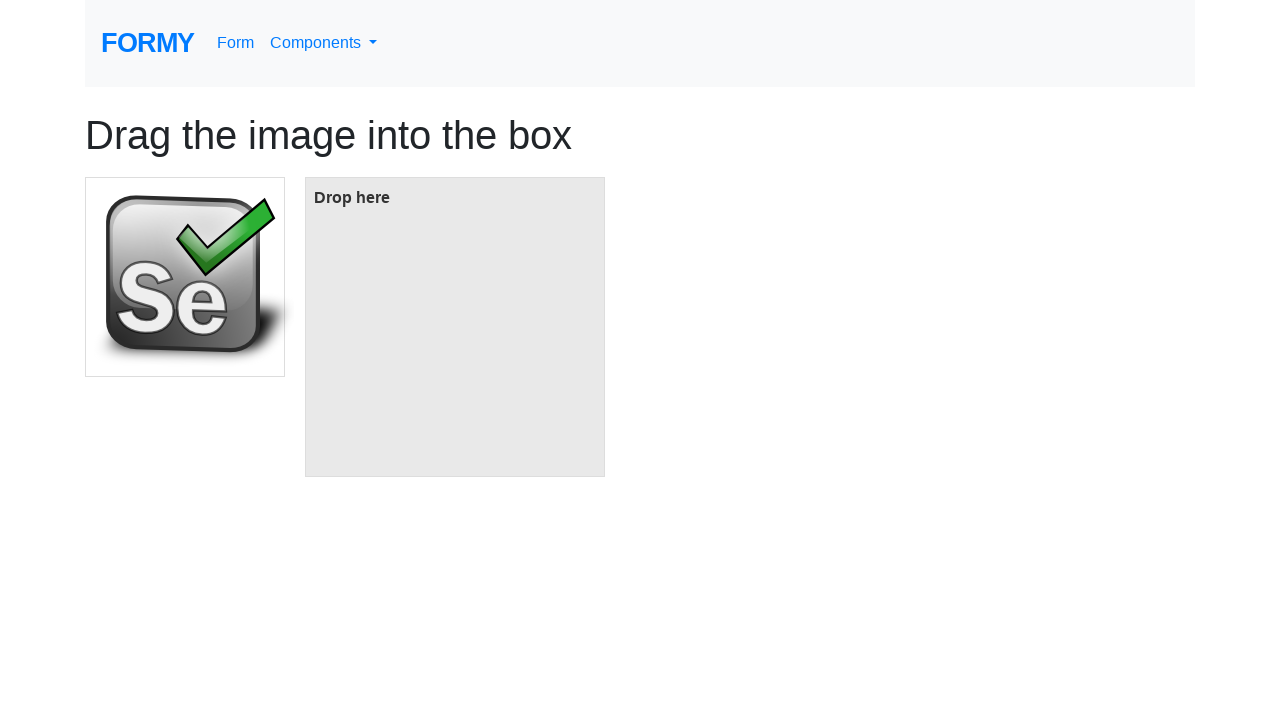

Navigated to drag and drop test page
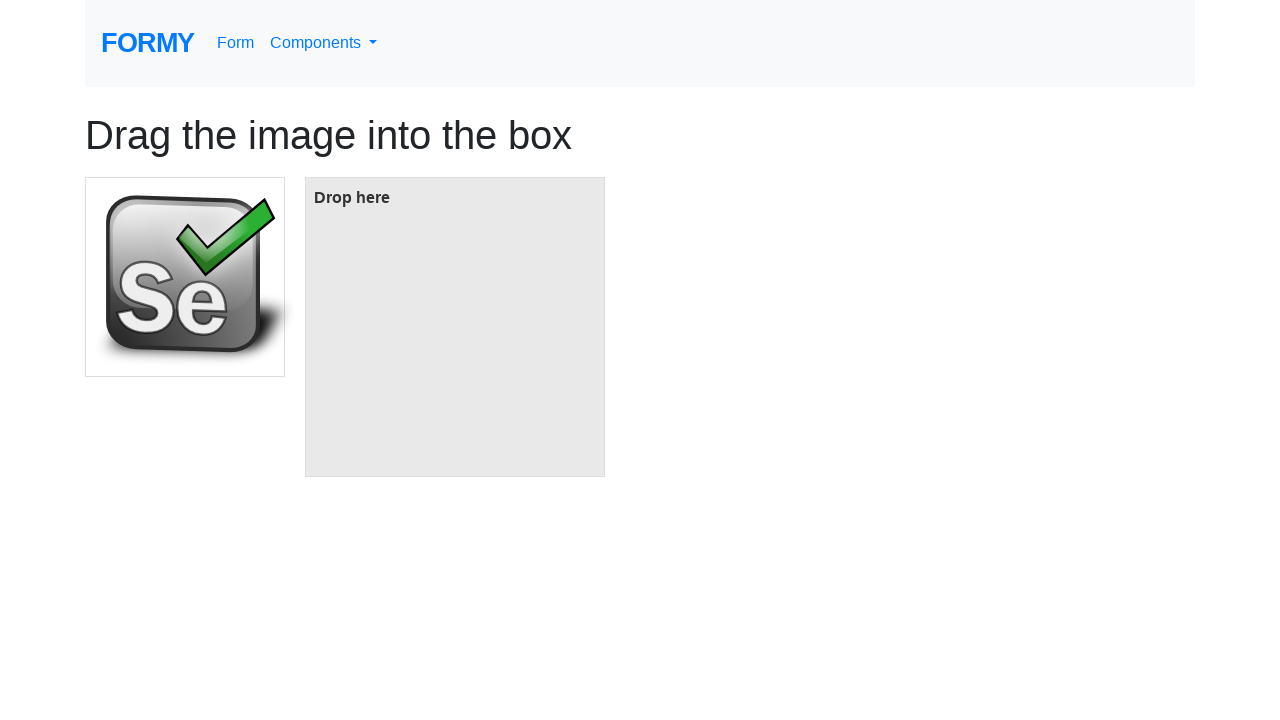

Dragged image element into target box at (455, 327)
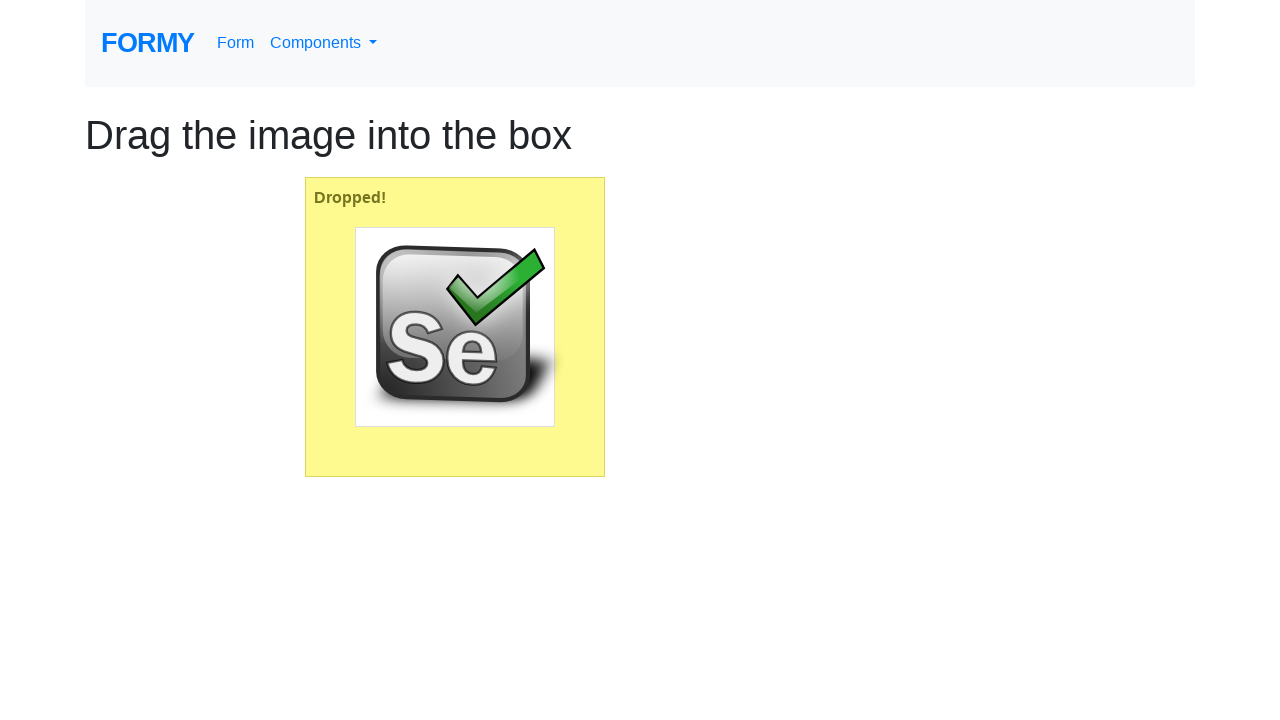

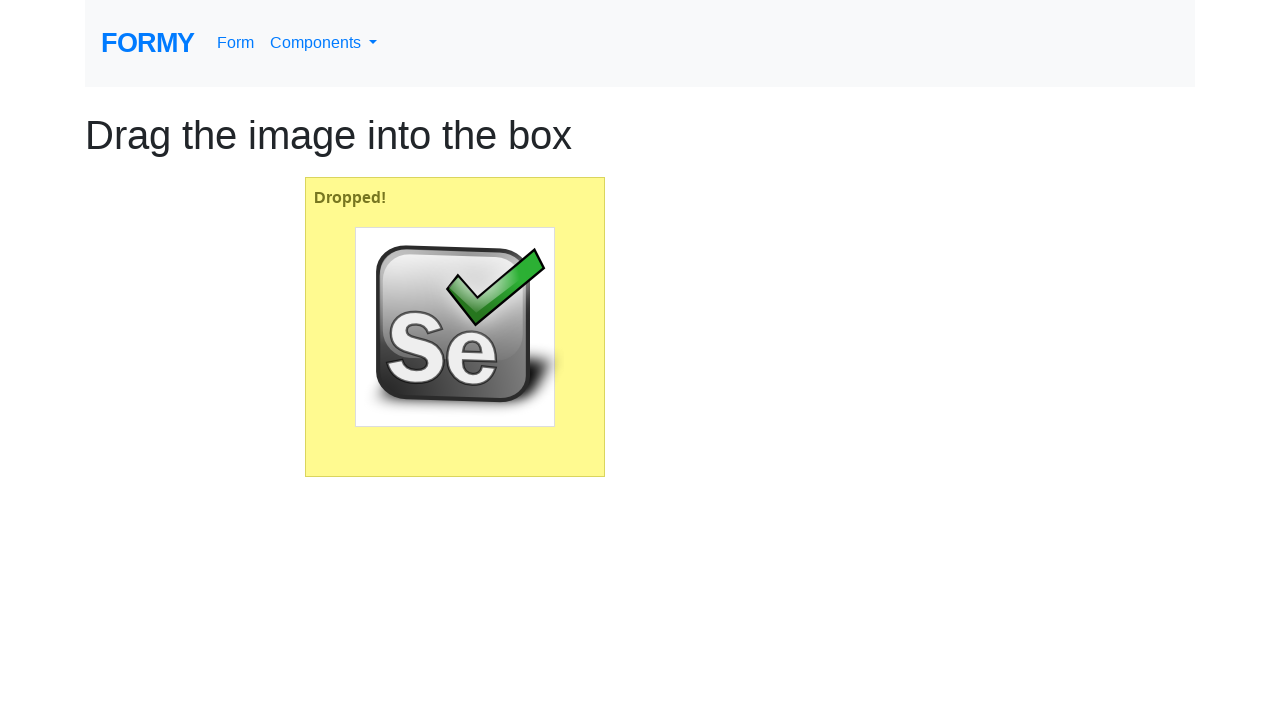